Opens the Baidu mobile website and waits for the page to load

Starting URL: http://m.baidu.com

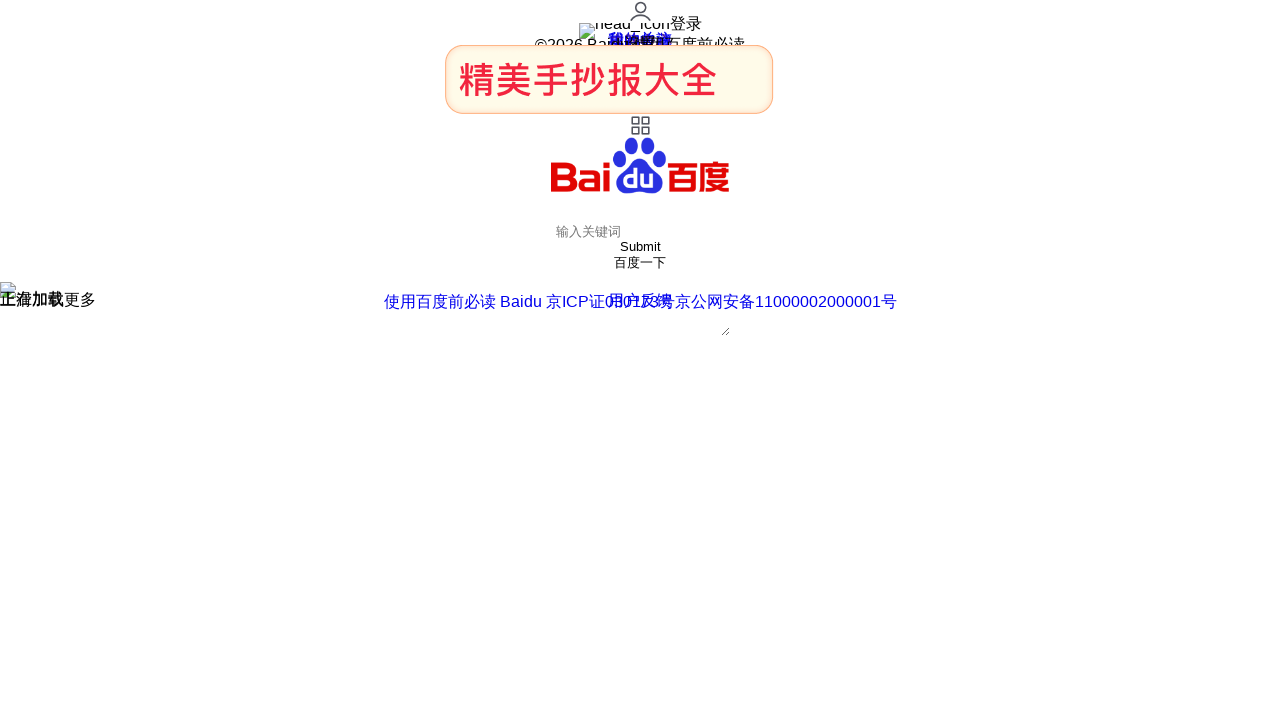

Navigated to Baidu mobile website (http://m.baidu.com)
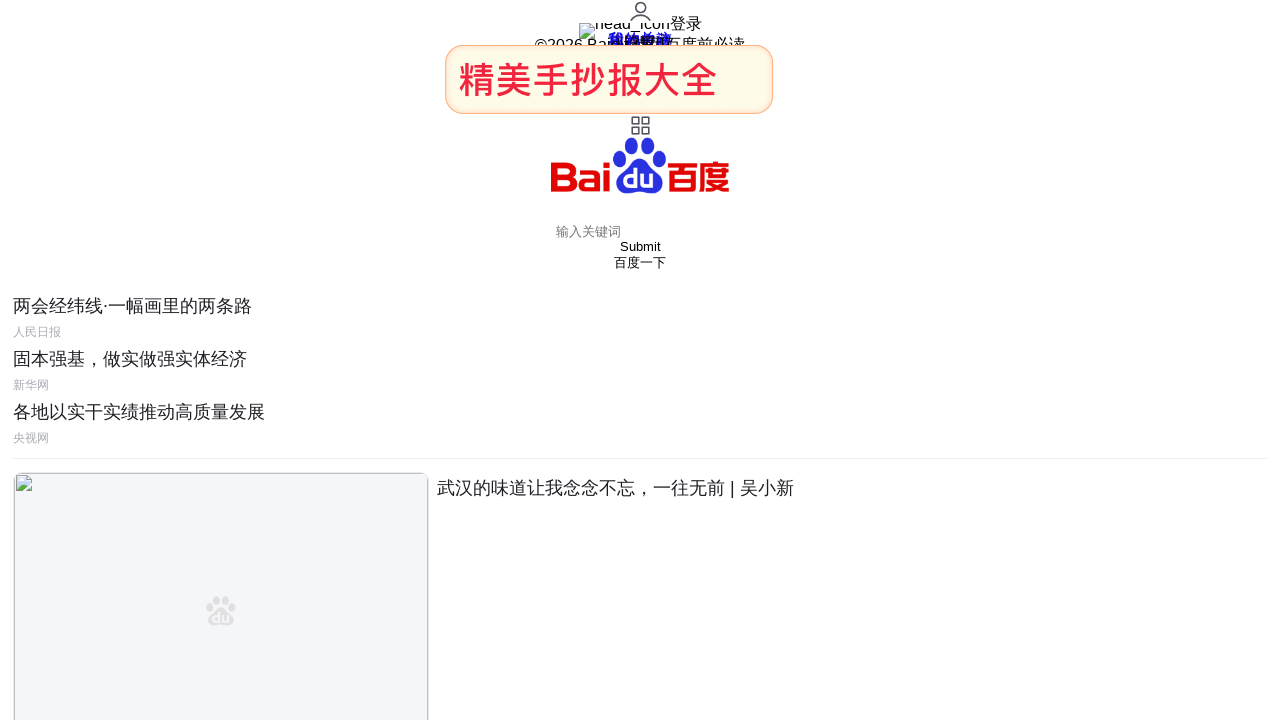

Page DOM content loaded
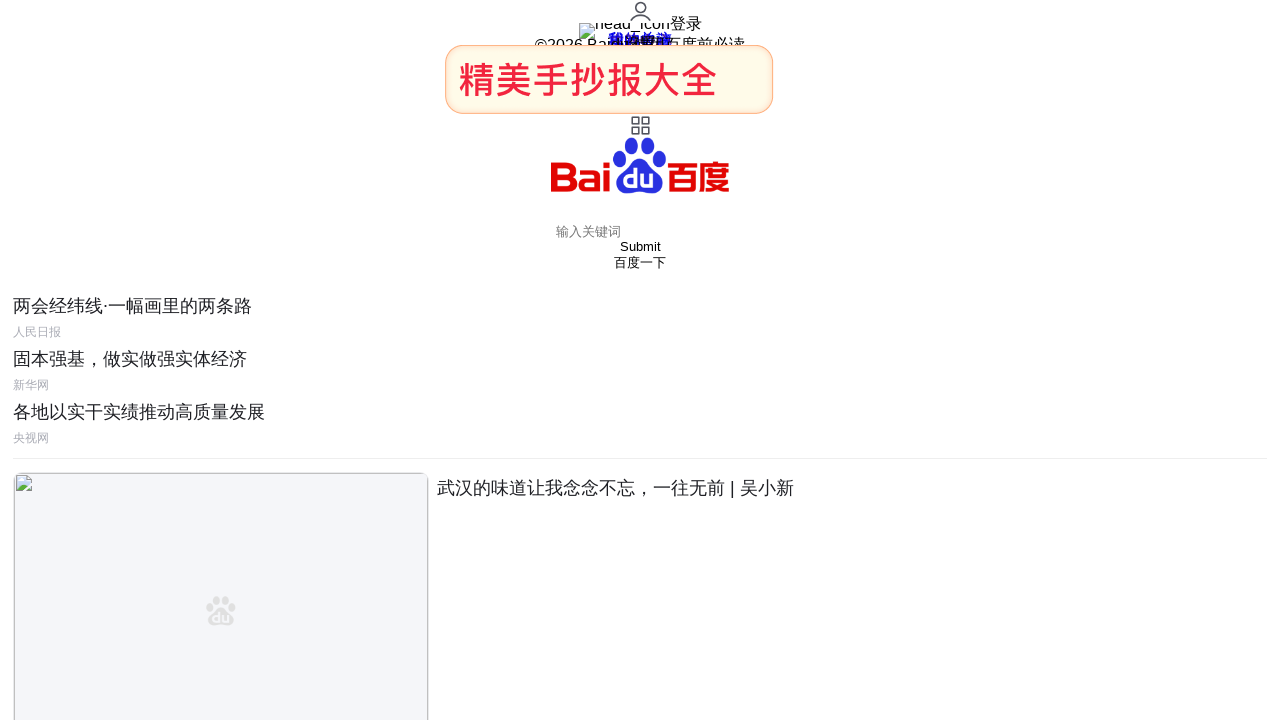

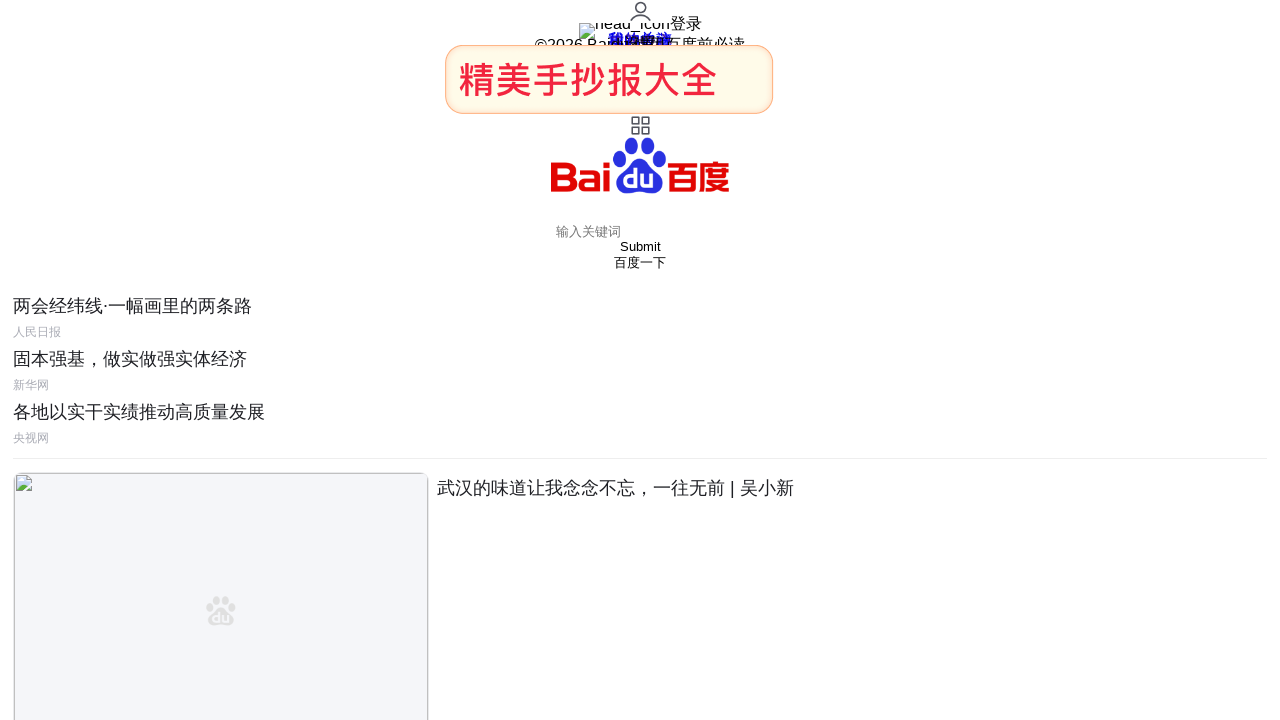